Tests sorting a numeric column (Due) in descending order by clicking the column header twice and verifying the values are sorted in reverse order.

Starting URL: http://the-internet.herokuapp.com/tables

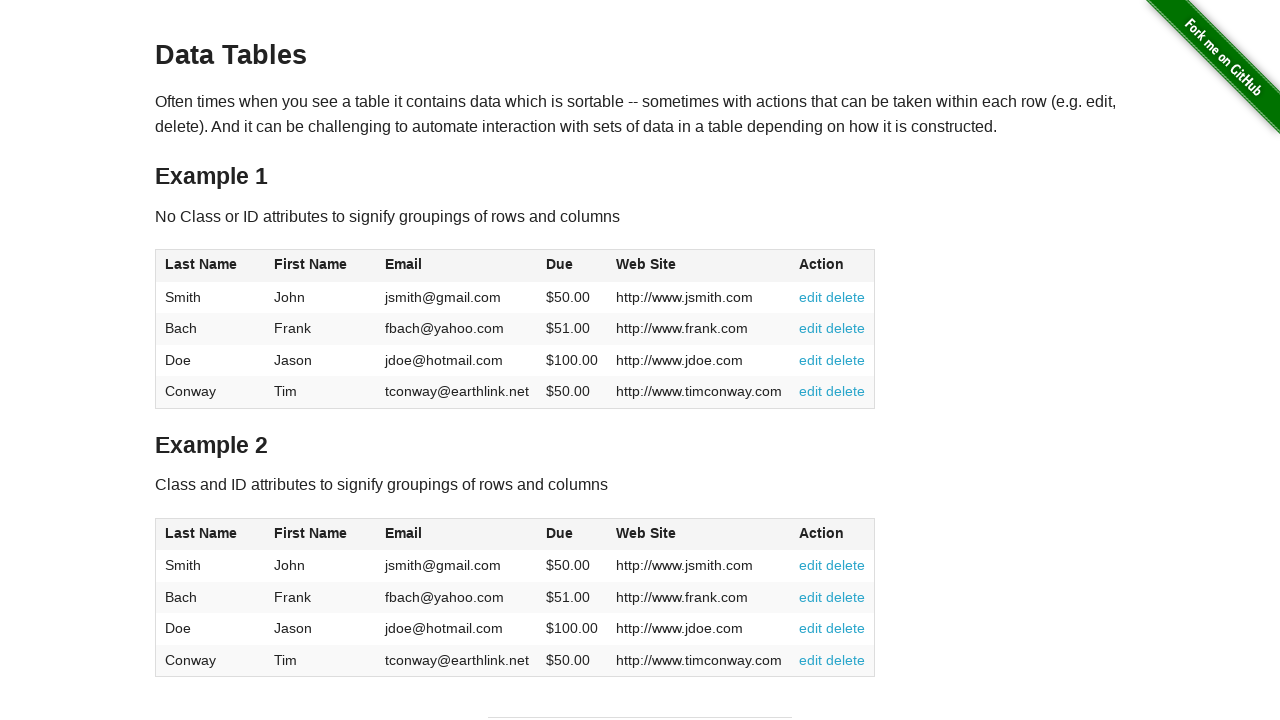

Clicked Due column header first time for ascending sort at (572, 266) on #table1 thead tr th:nth-child(4)
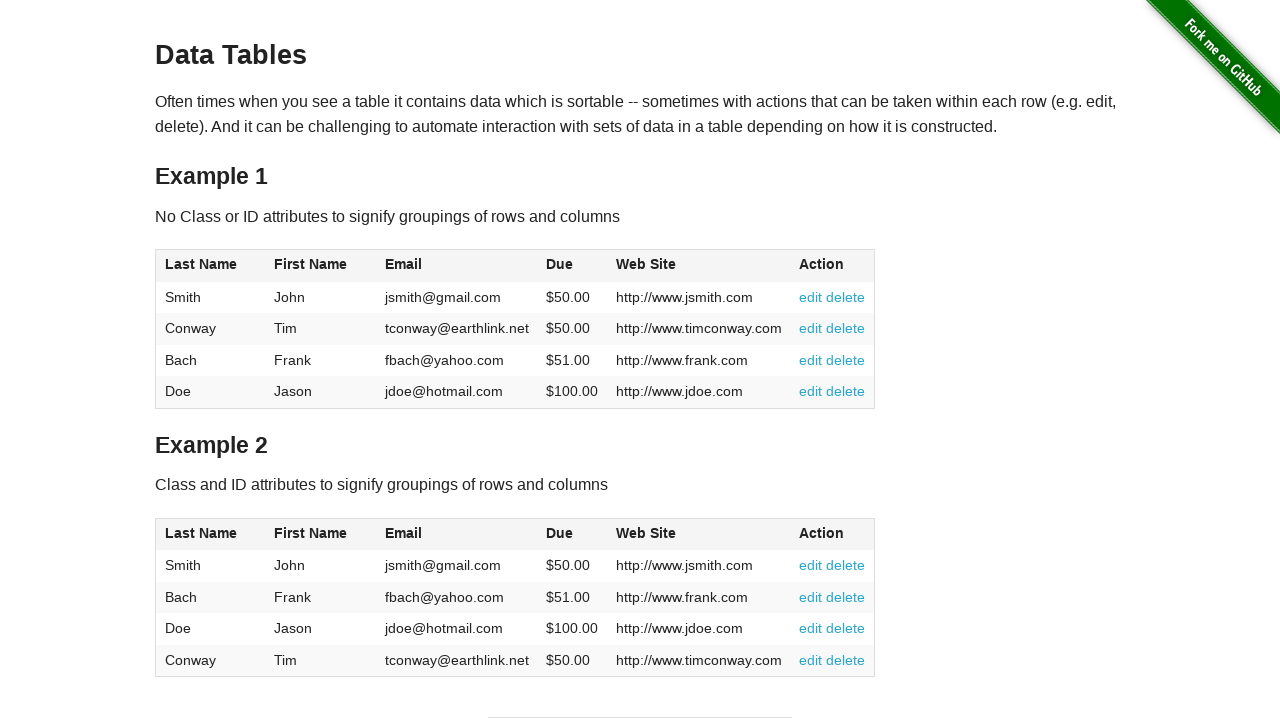

Clicked Due column header second time for descending sort at (572, 266) on #table1 thead tr th:nth-child(4)
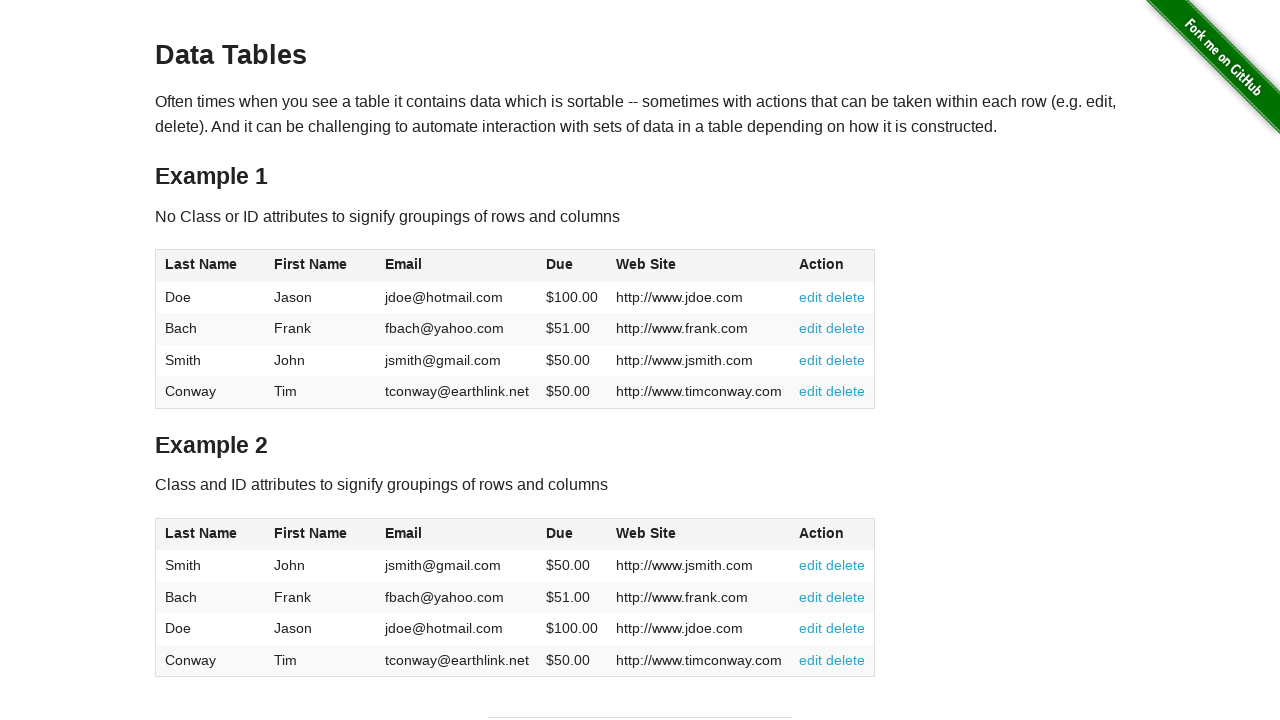

Verified Due column cells are available after sorting
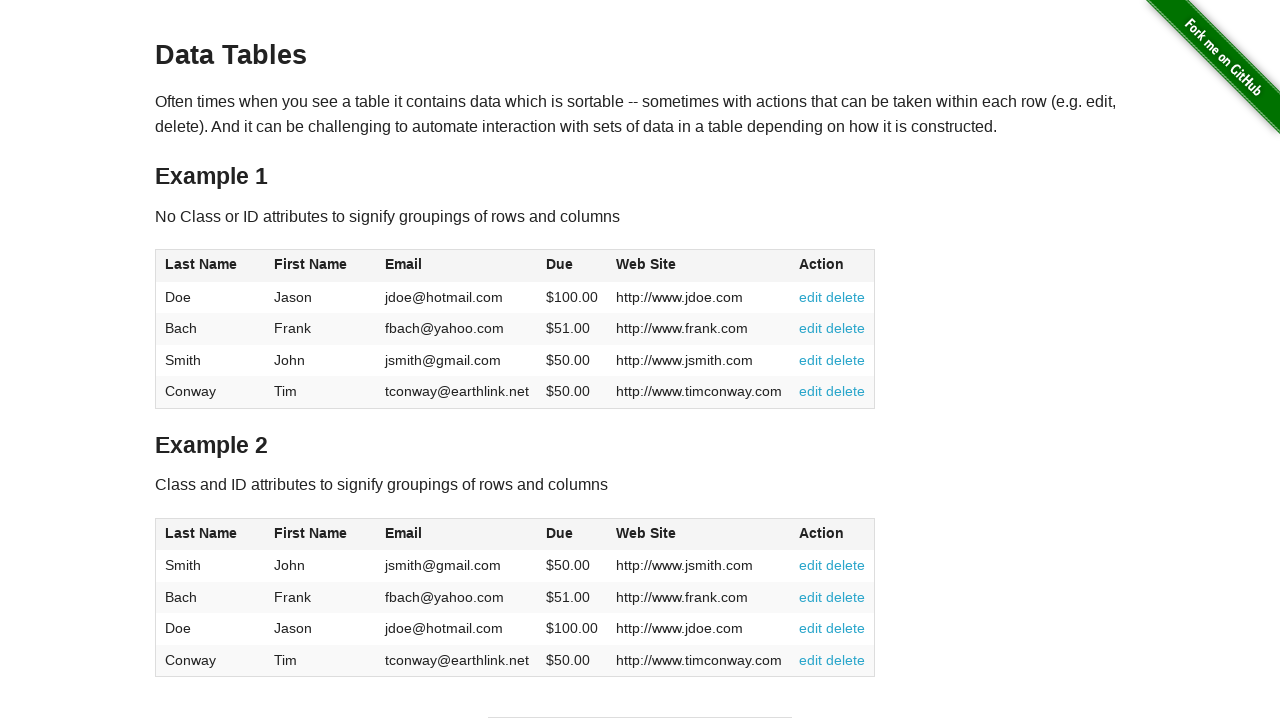

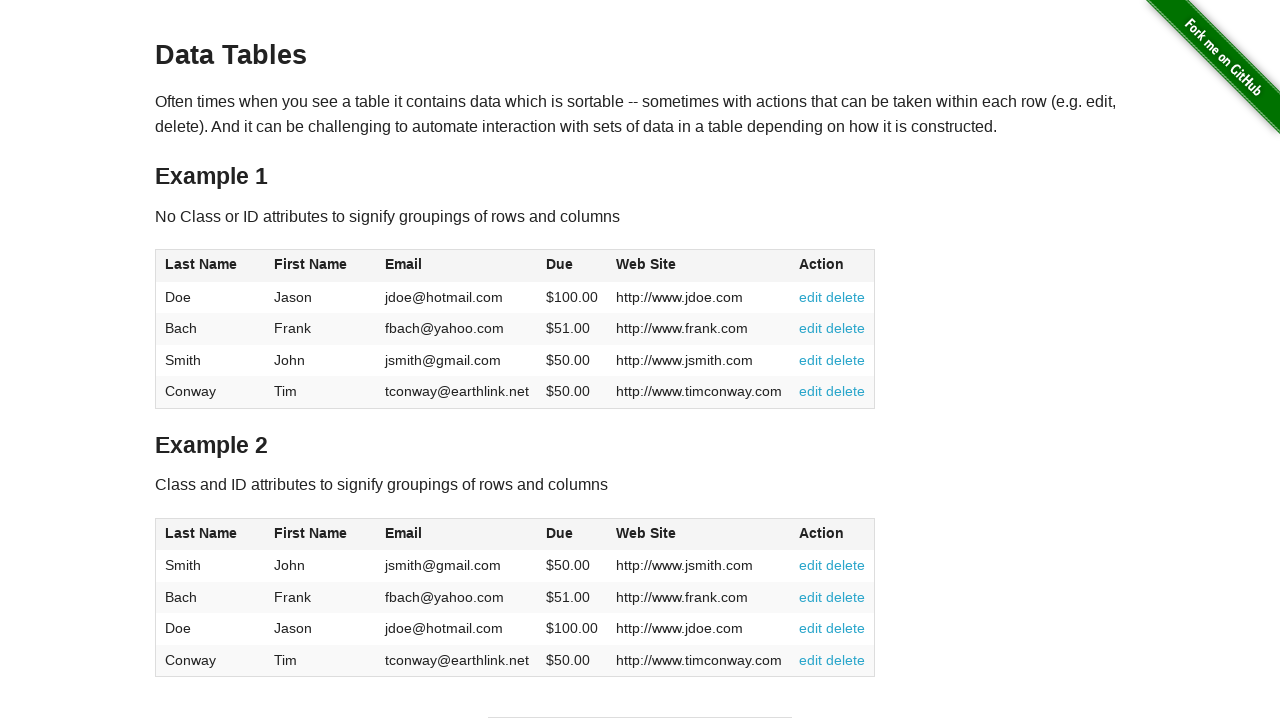